Tests double-click functionality by switching to an iframe and performing a double-click action on a div element

Starting URL: http://api.jquery.com/dblclick

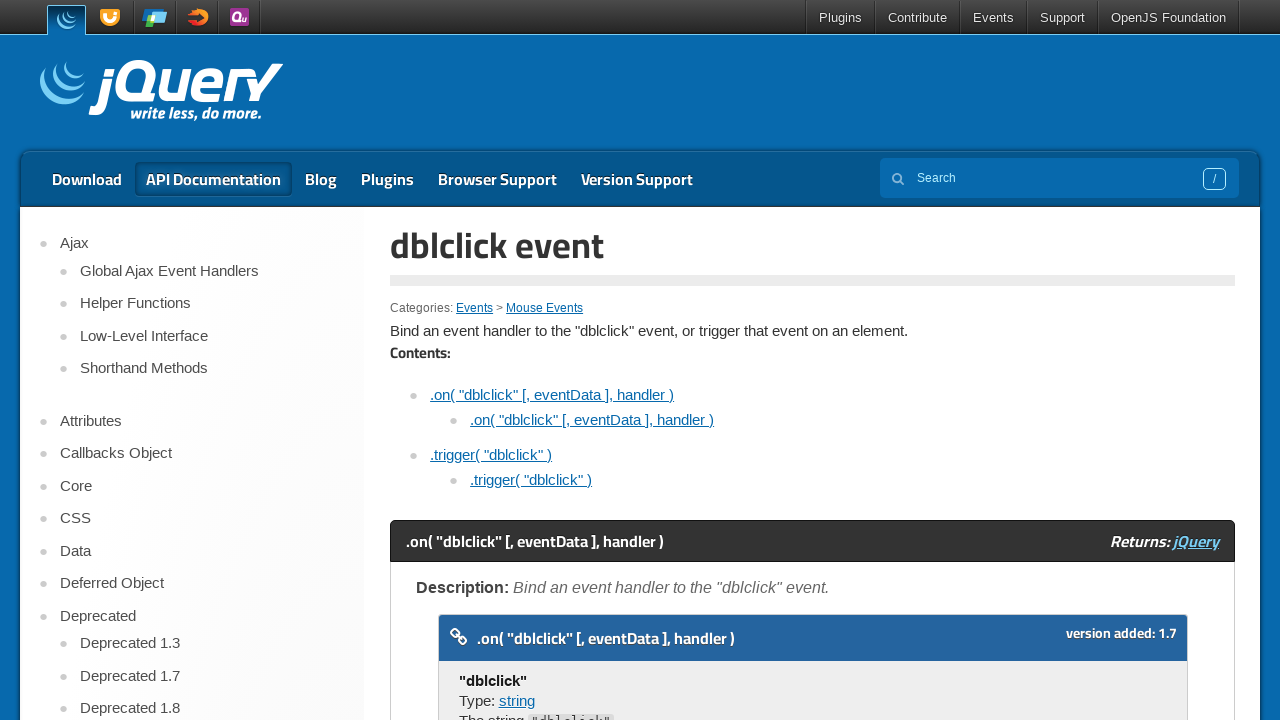

Located first iframe on the page
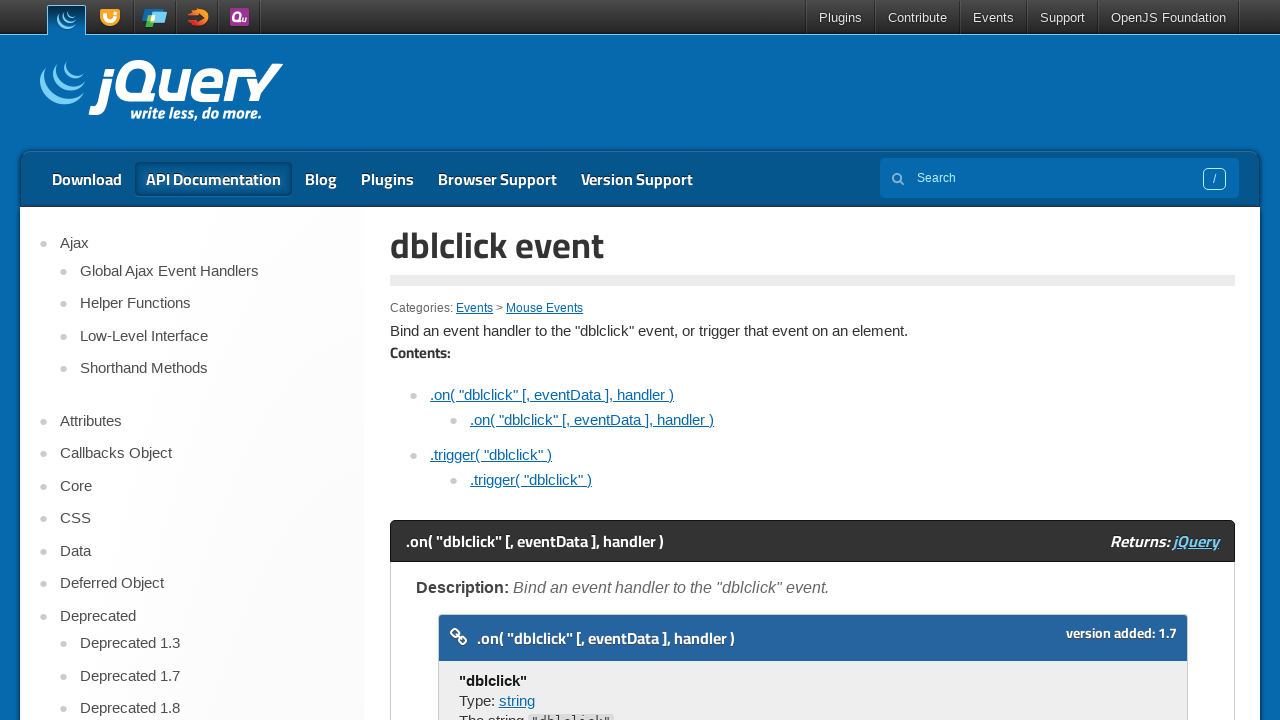

Located div element inside iframe
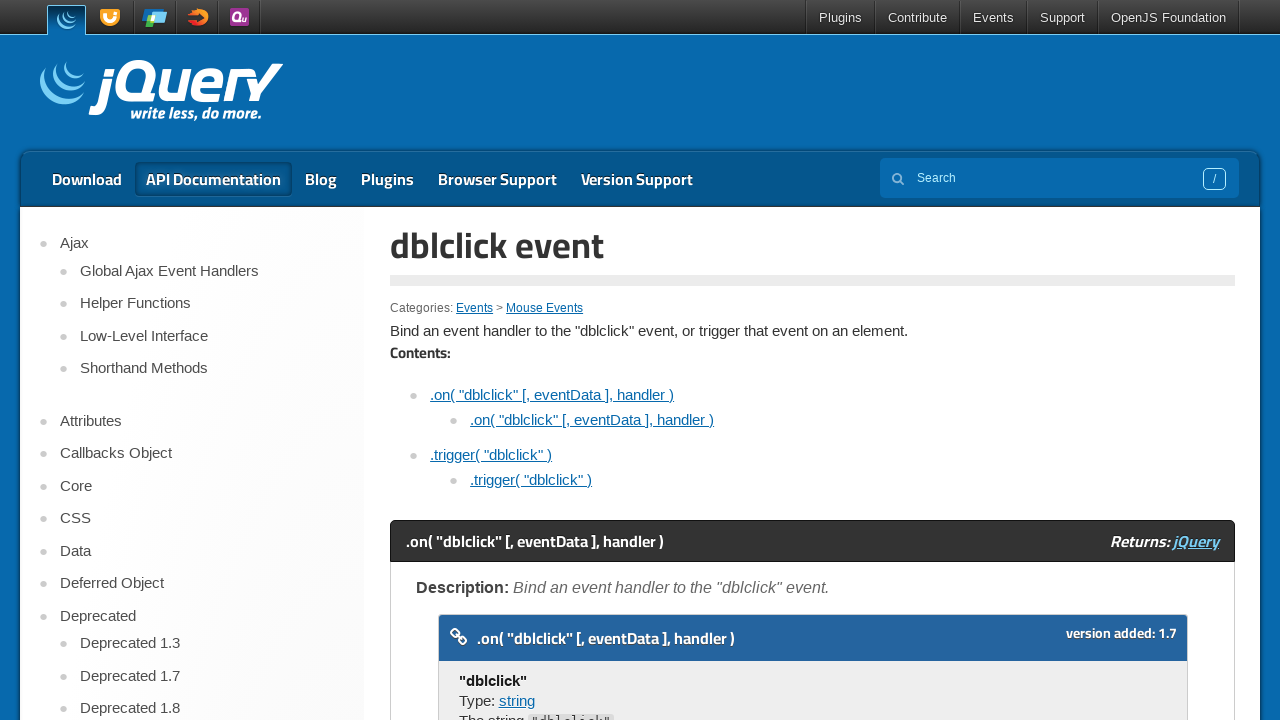

Waited for div element to be ready
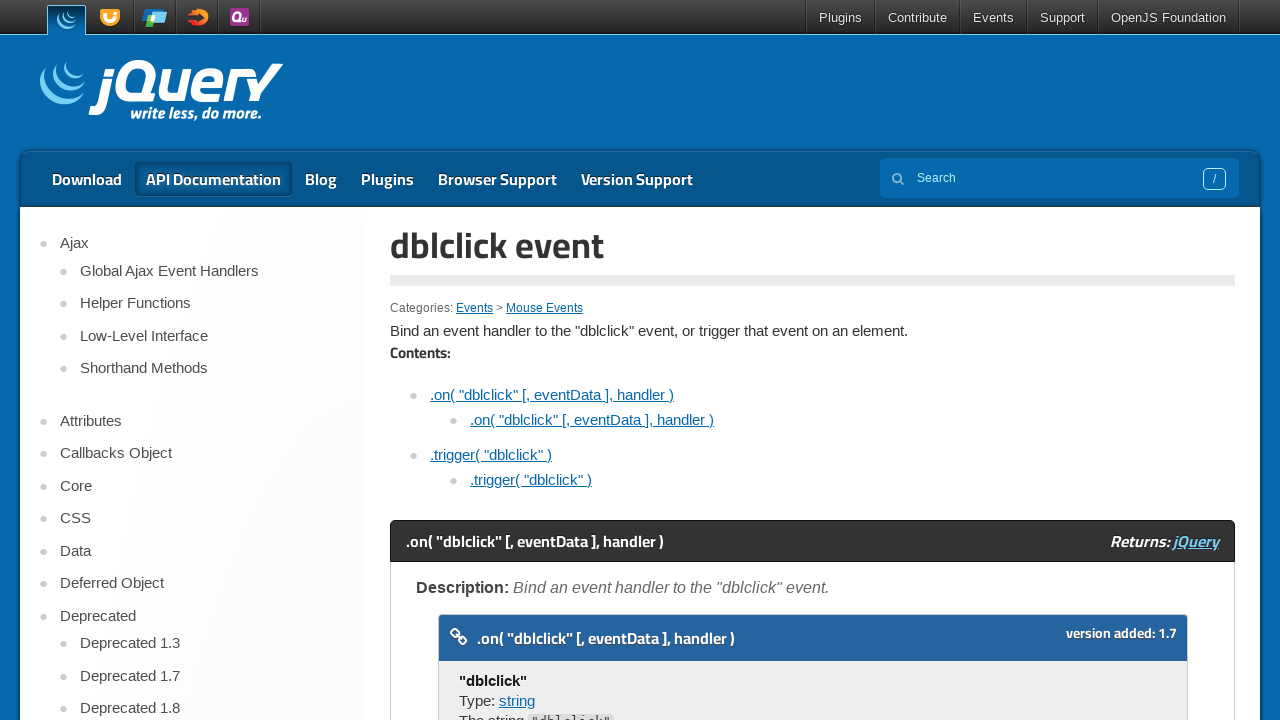

Performed double-click action on div element at (478, 360) on iframe >> nth=0 >> internal:control=enter-frame >> html > body > div
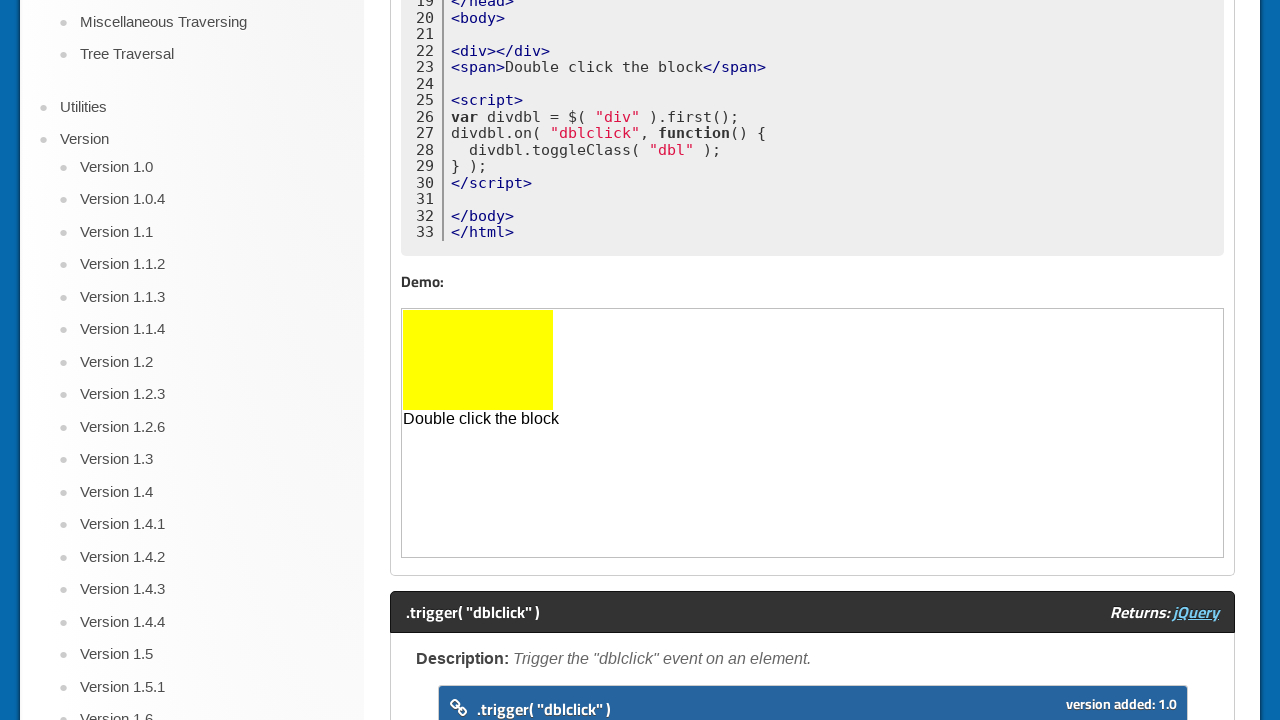

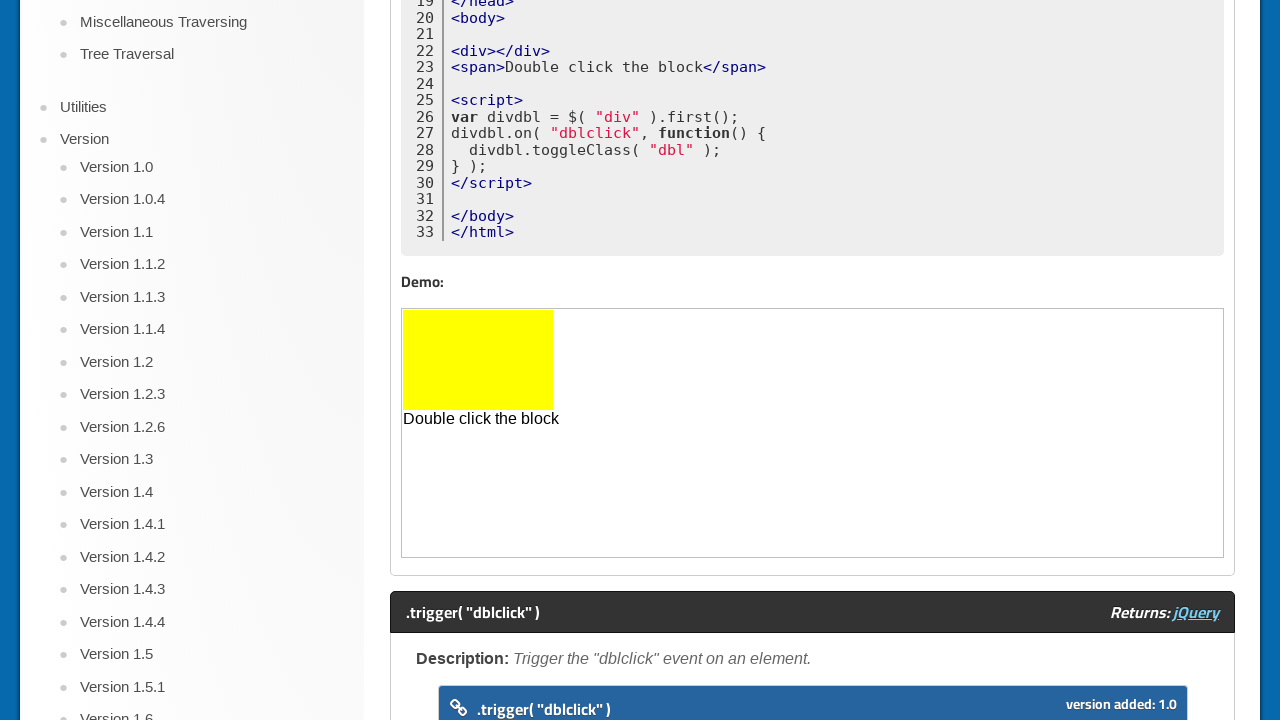